Navigates to a links practice page and clicks on the "Home" link

Starting URL: https://www.tutorialspoint.com/selenium/practice/links.php

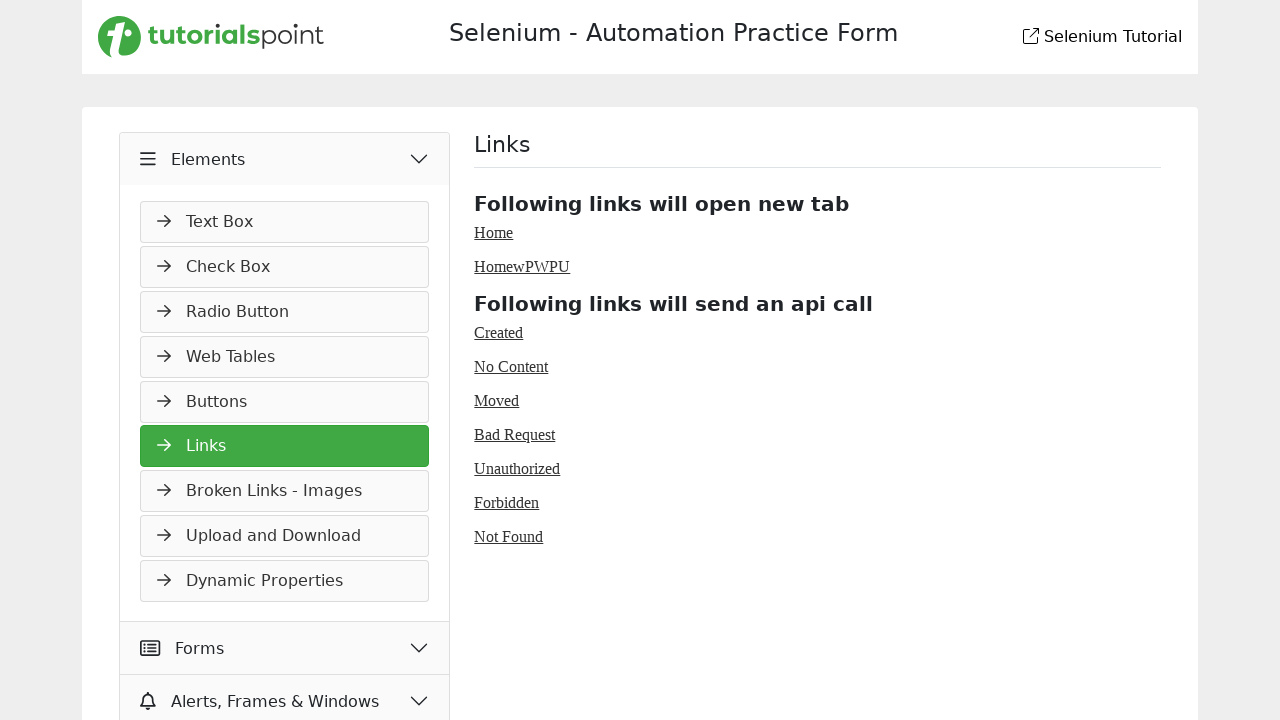

Navigated to links practice page
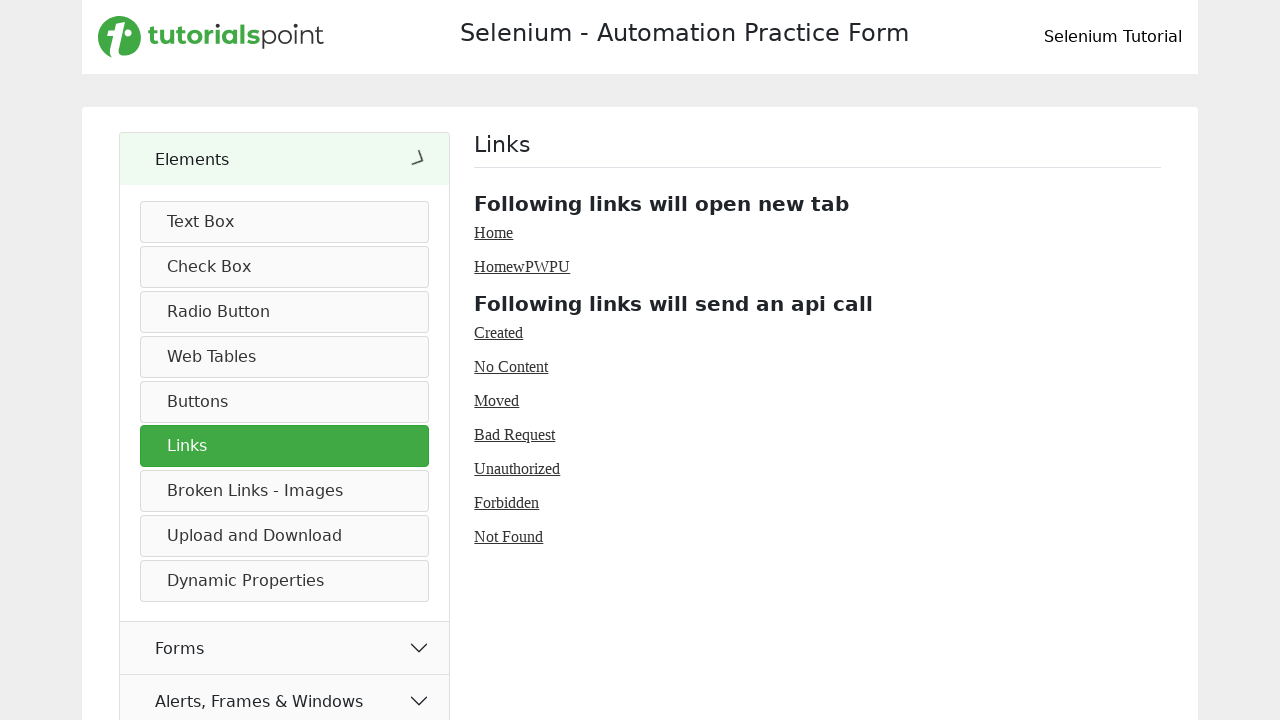

Clicked on the Home link at (494, 232) on text=Home
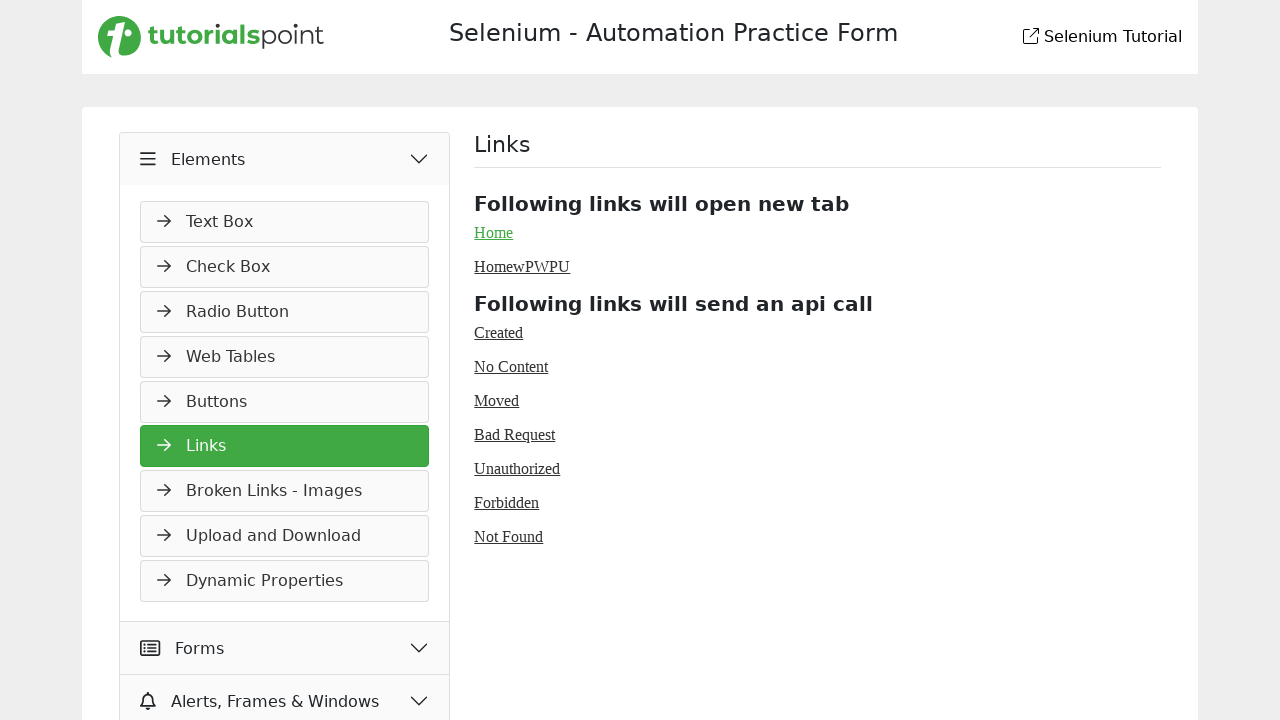

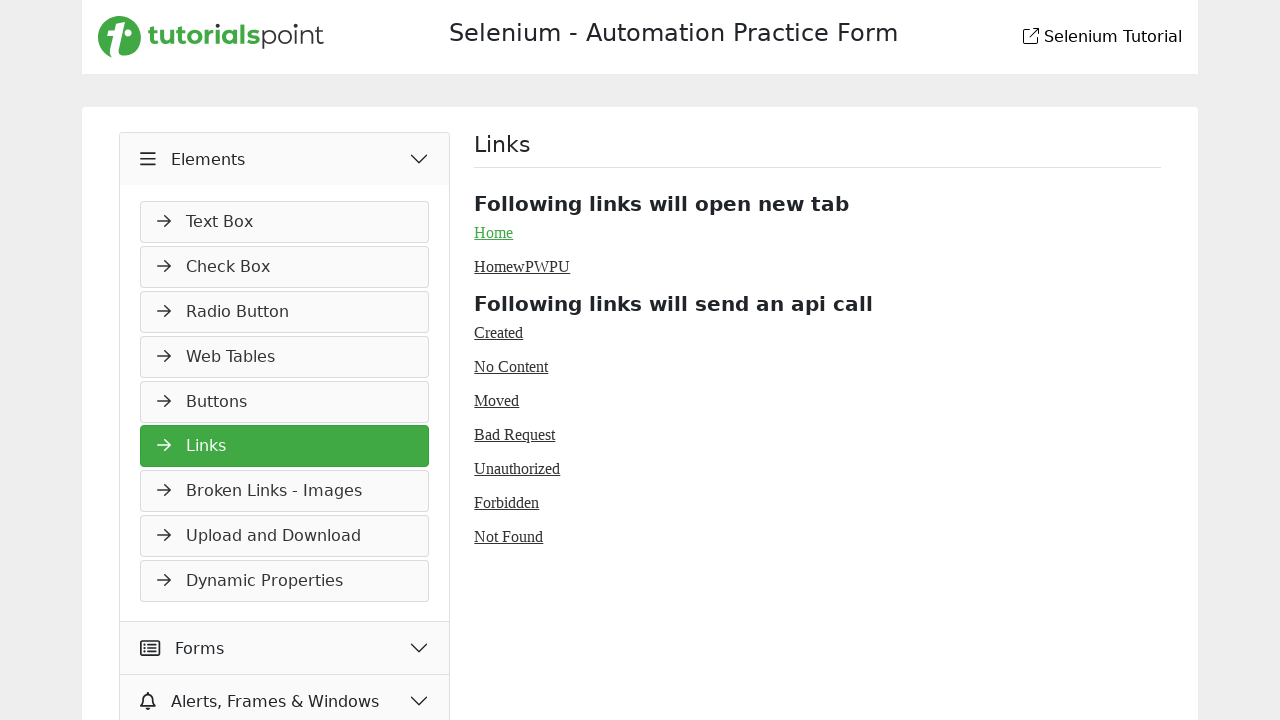